Tests double-click functionality by navigating to Basic Elements section, scrolling to a double-click element, performing double-click action and handling the resulting alert

Starting URL: http://automationbykrishna.com/

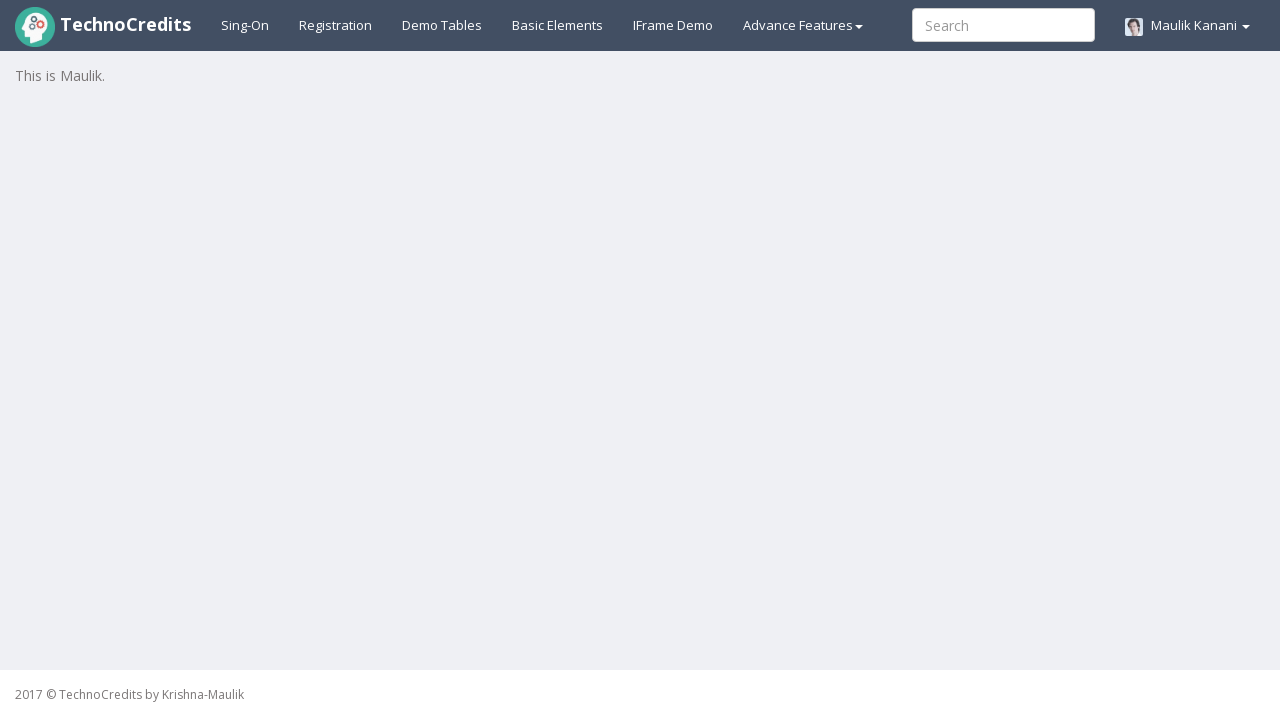

Clicked on Basic Elements link at (558, 25) on #basicelements
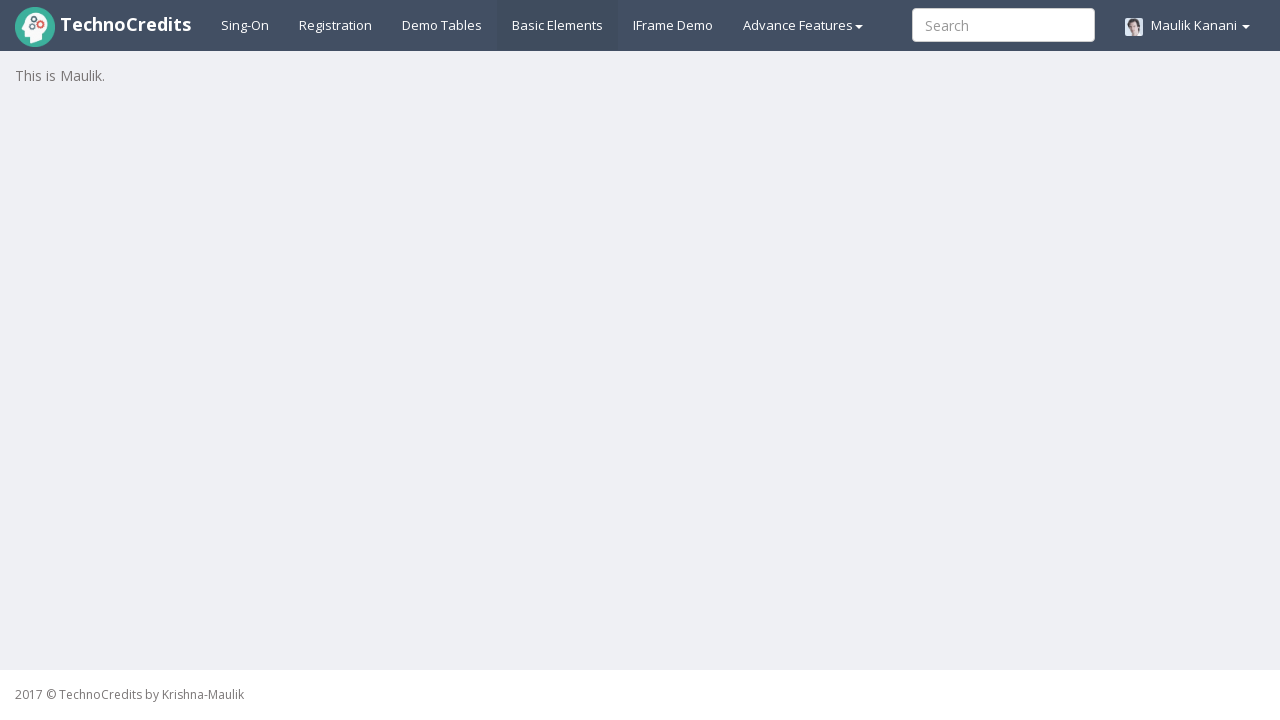

Double-click element became visible
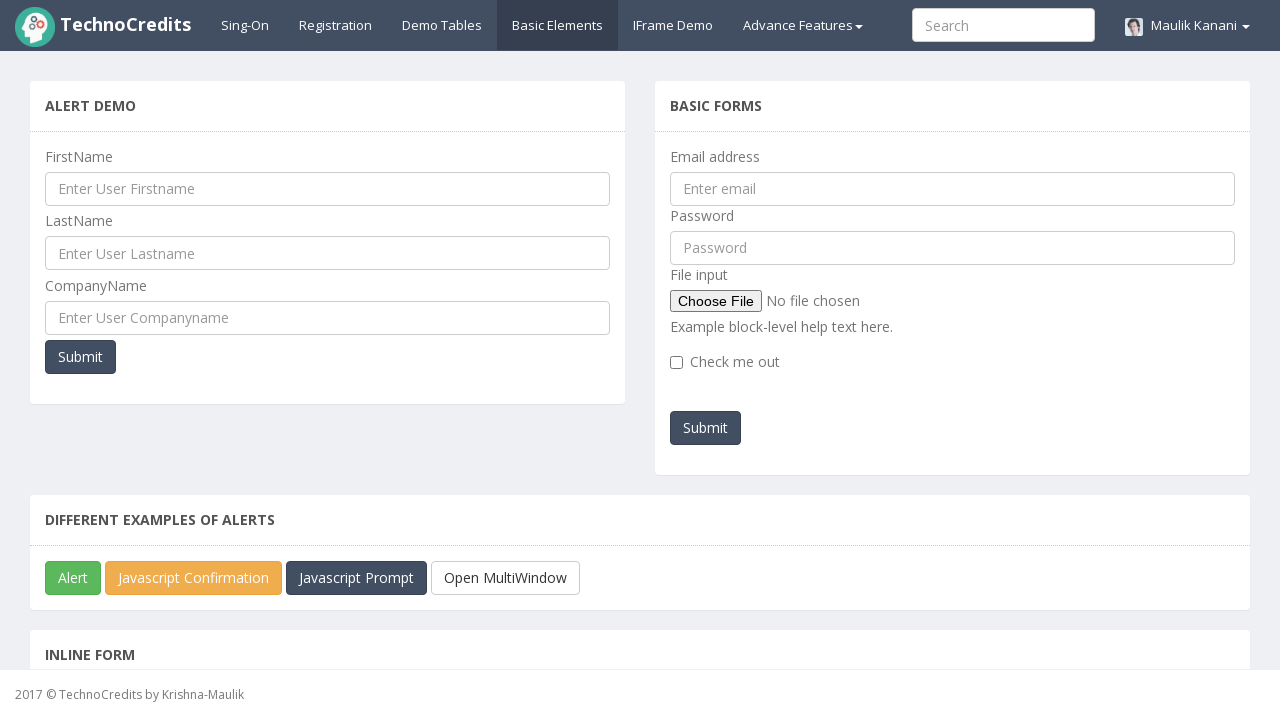

Scrolled to bottom of the page
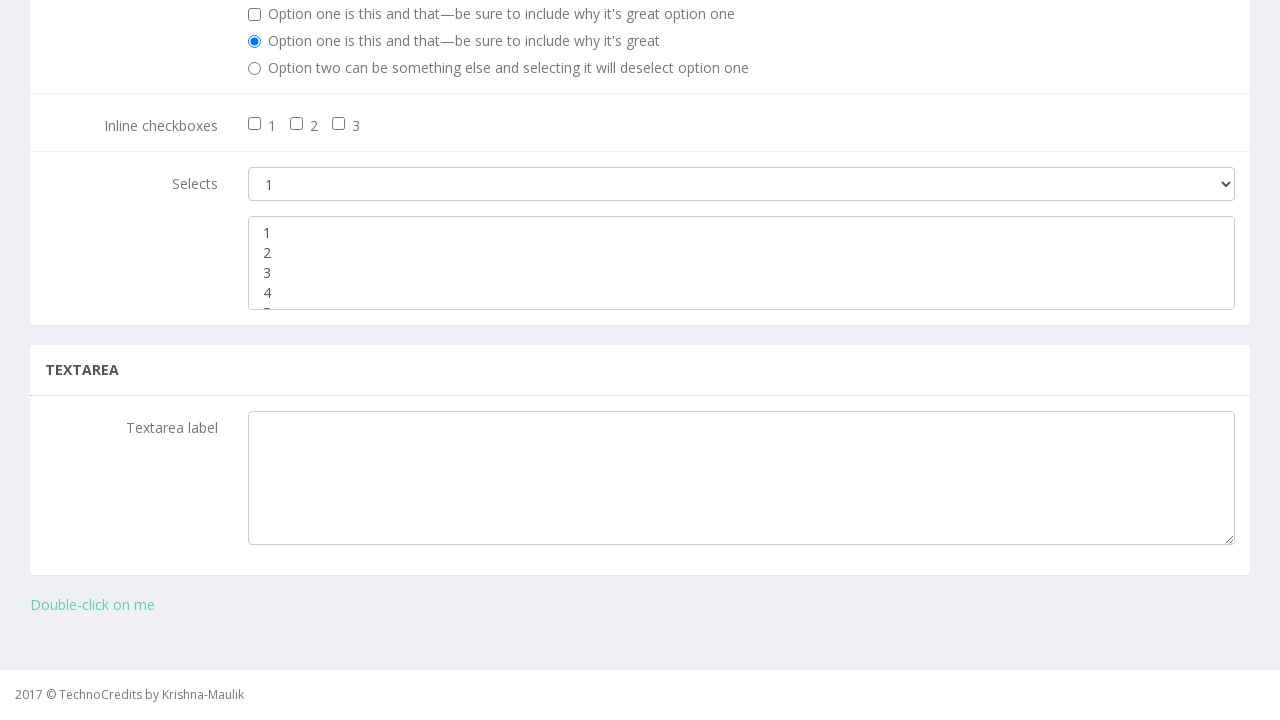

Performed double-click action on the element at (92, 605) on xpath=//a[text()='Double-click on me']
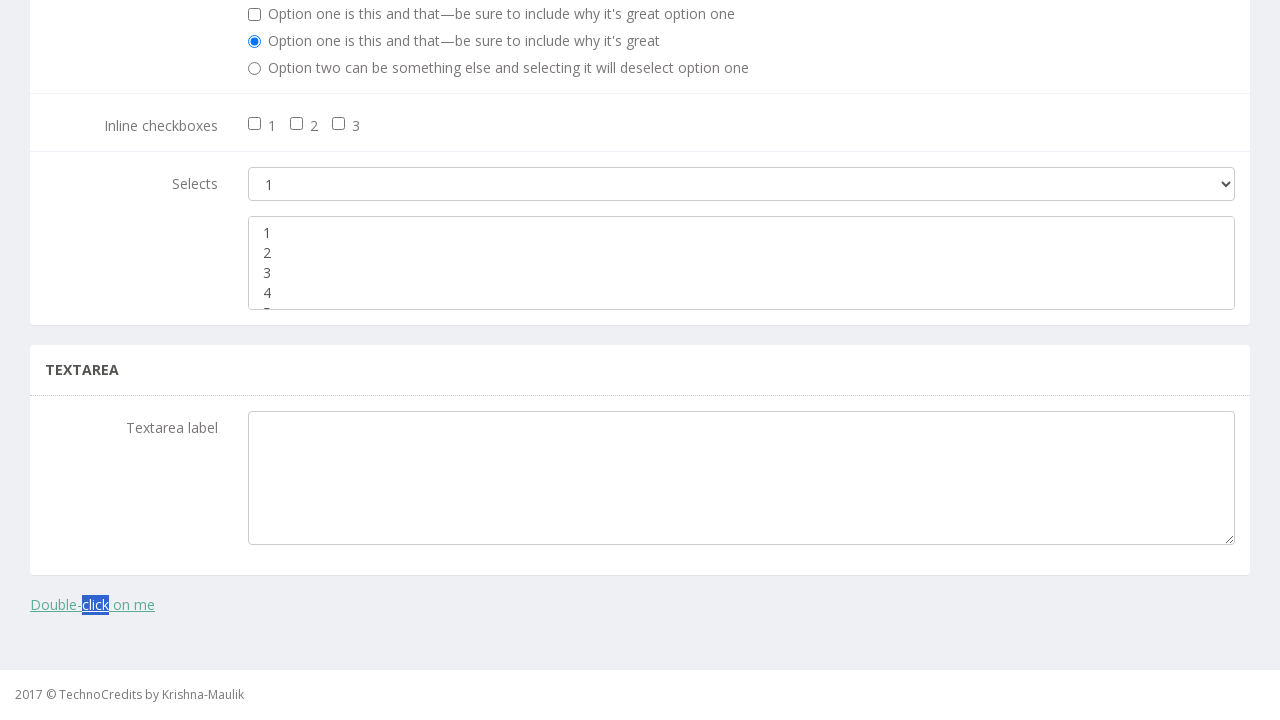

Set up dialog handler to accept alert
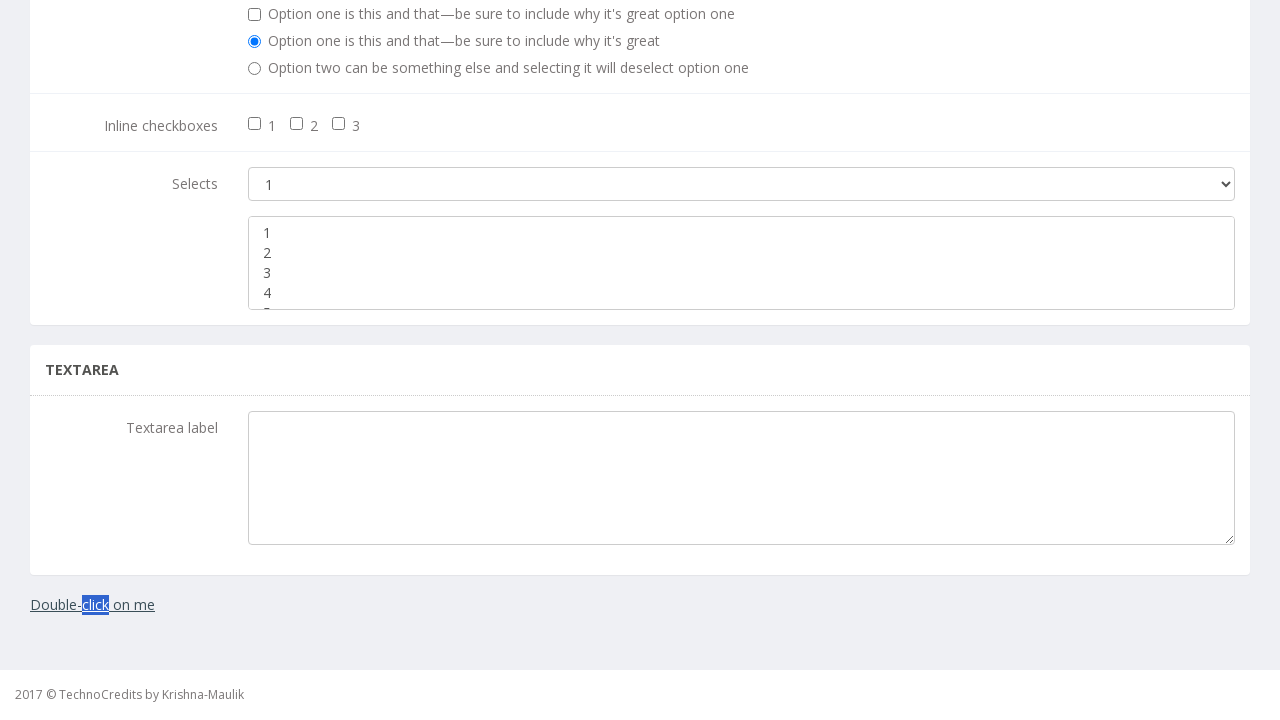

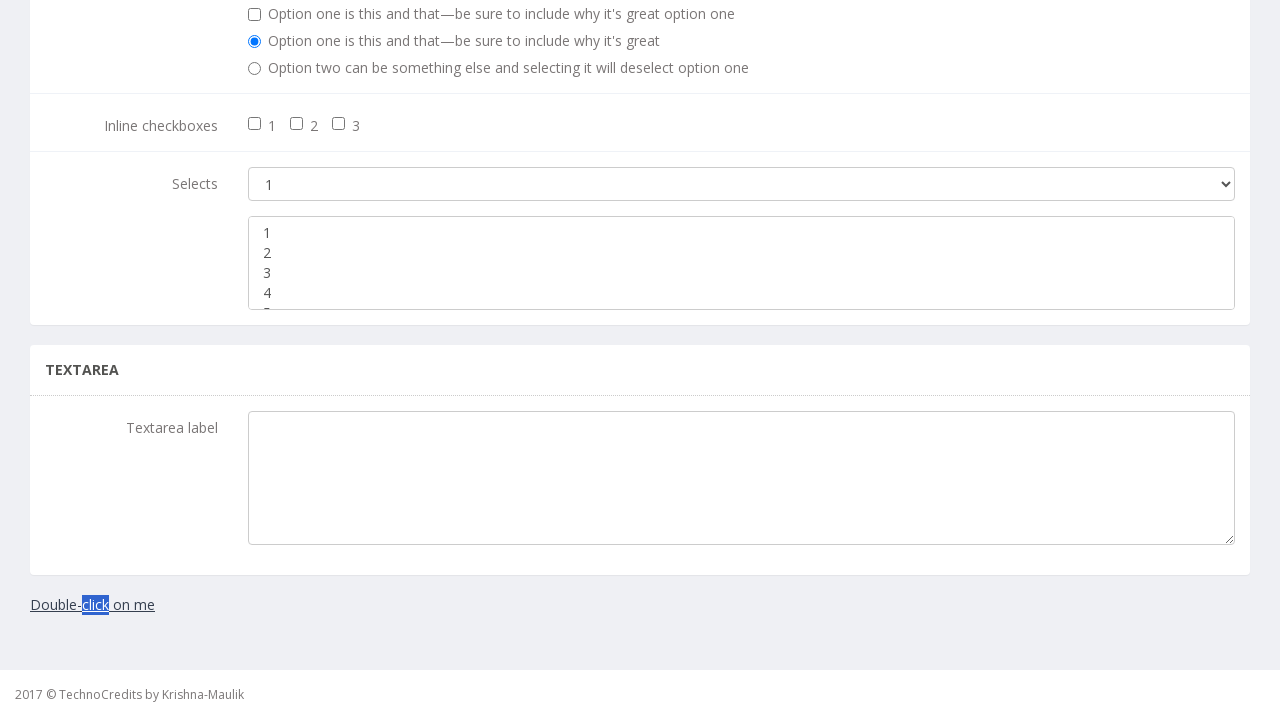